Tests that product pages on an e-commerce shop load correctly and display valid prices by visiting multiple product URLs and verifying price elements are present and greater than zero.

Starting URL: https://capibaraeventos.com/shop/producto-1

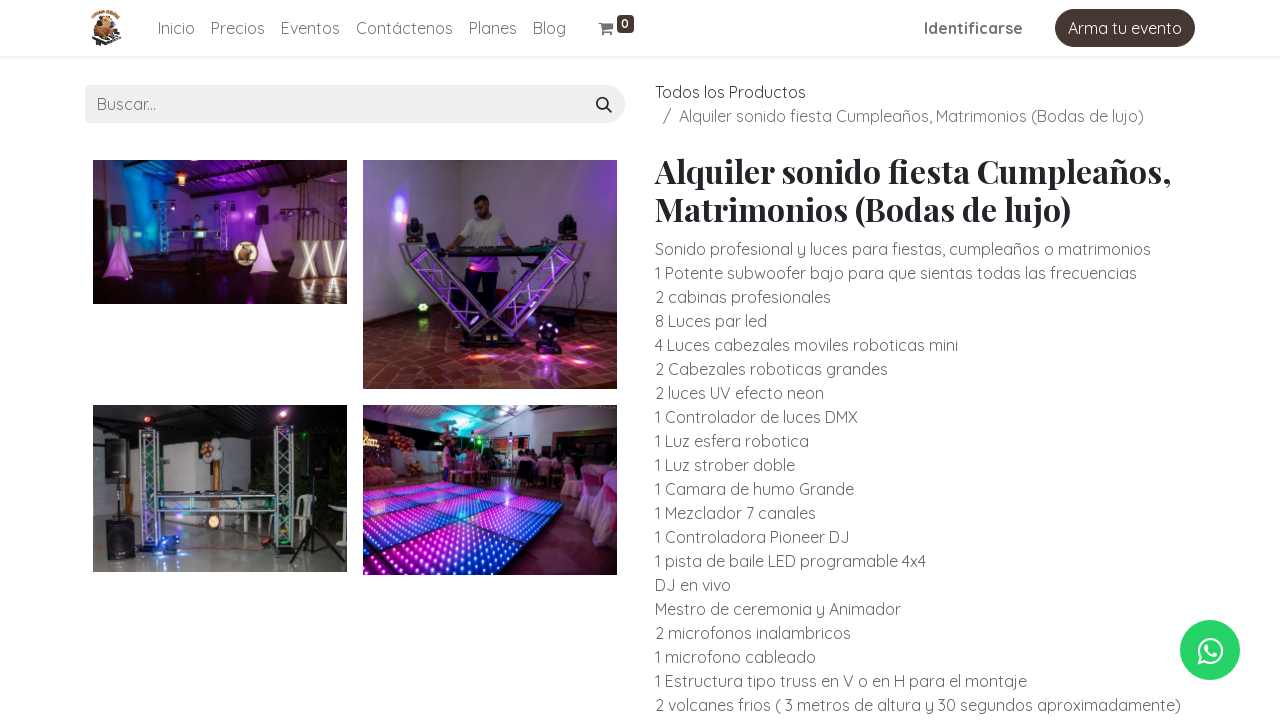

Waited for price elements to load on producto-1
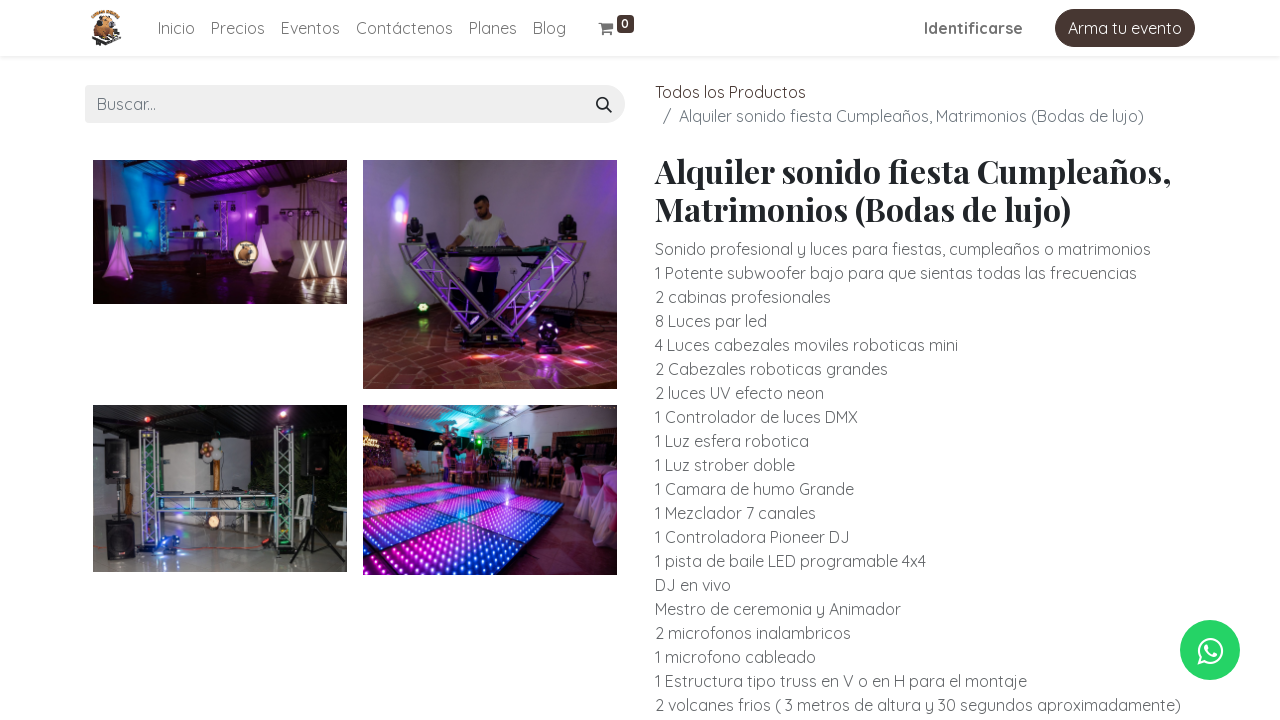

Retrieved all price elements from producto-1
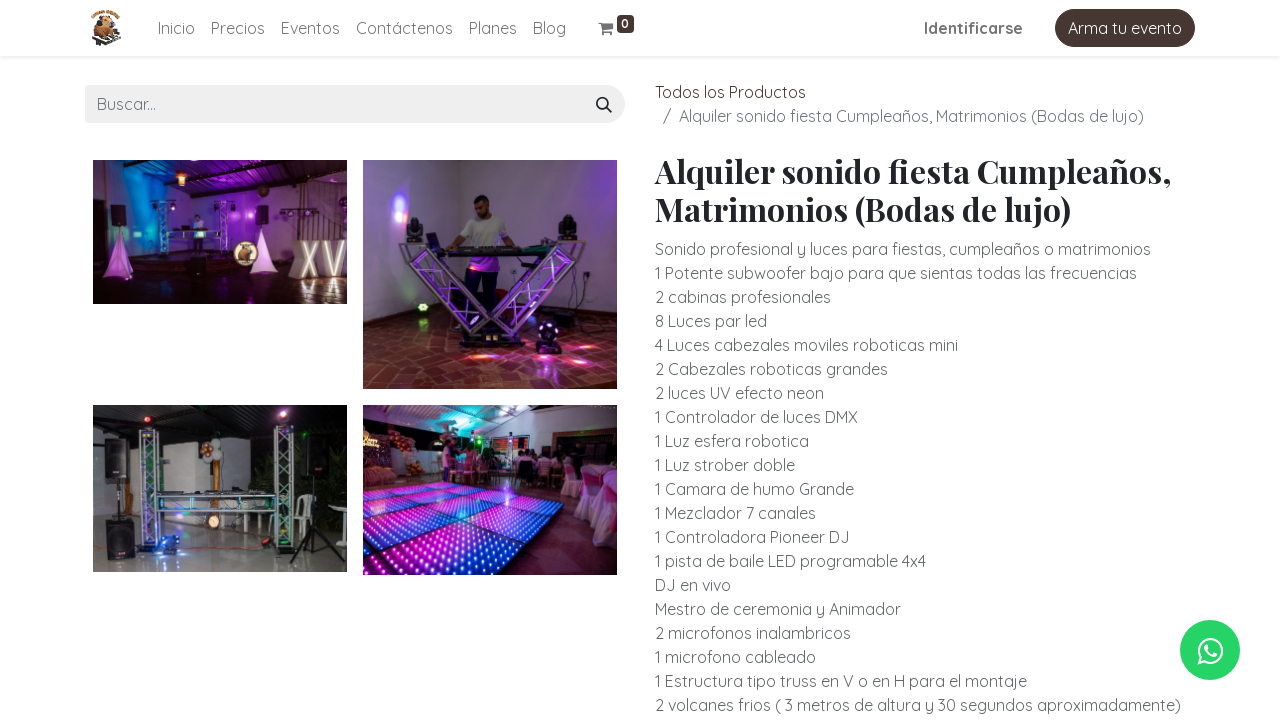

Verified that price elements exist on producto-1
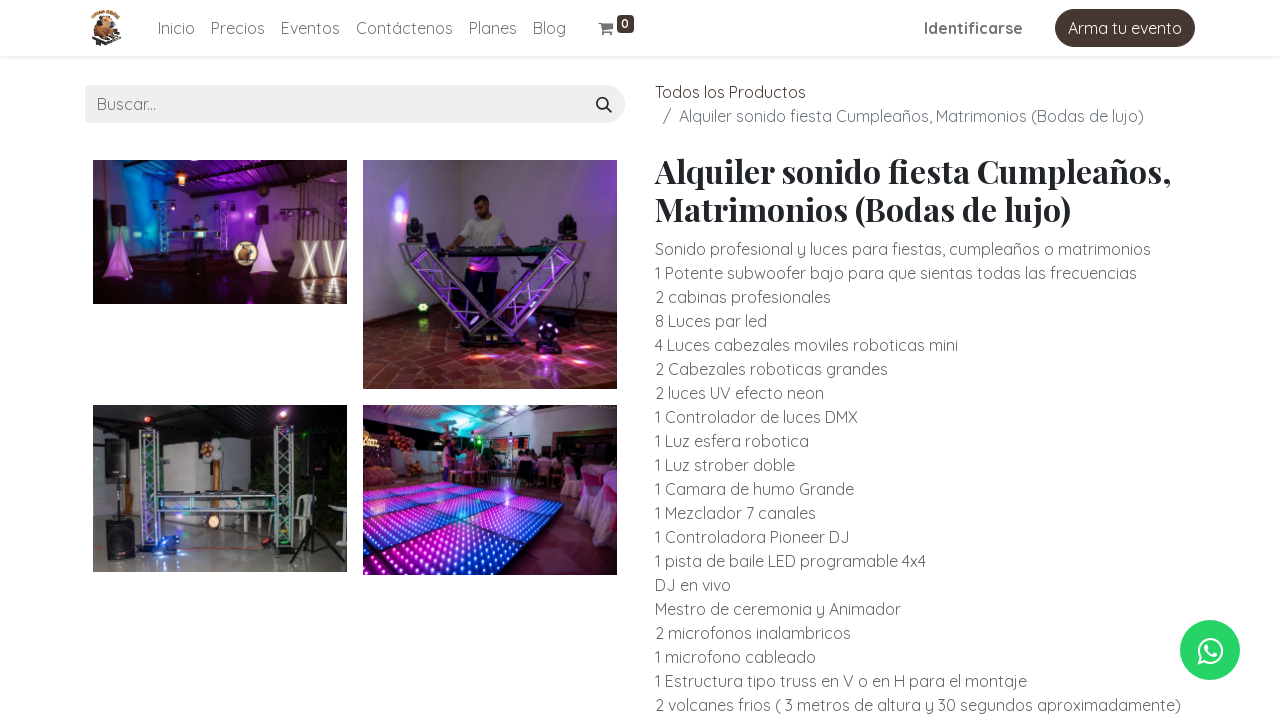

Navigated to producto-2
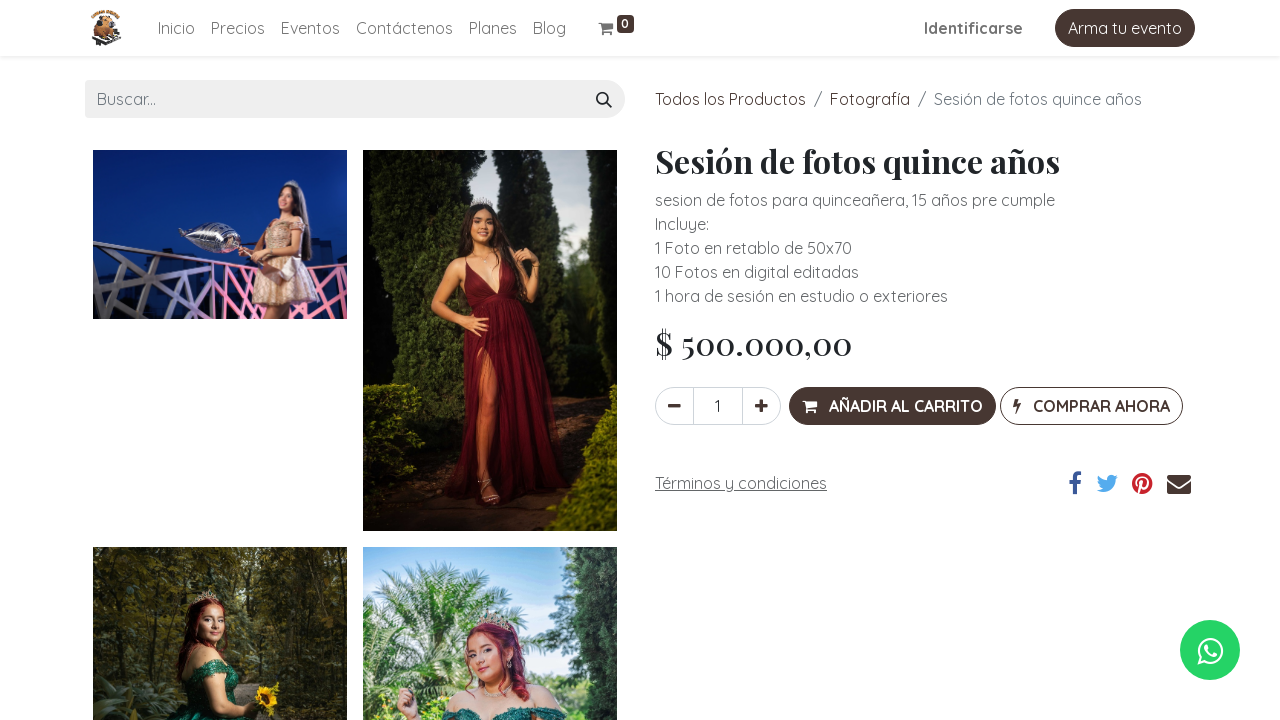

Waited for price elements to load on producto-2
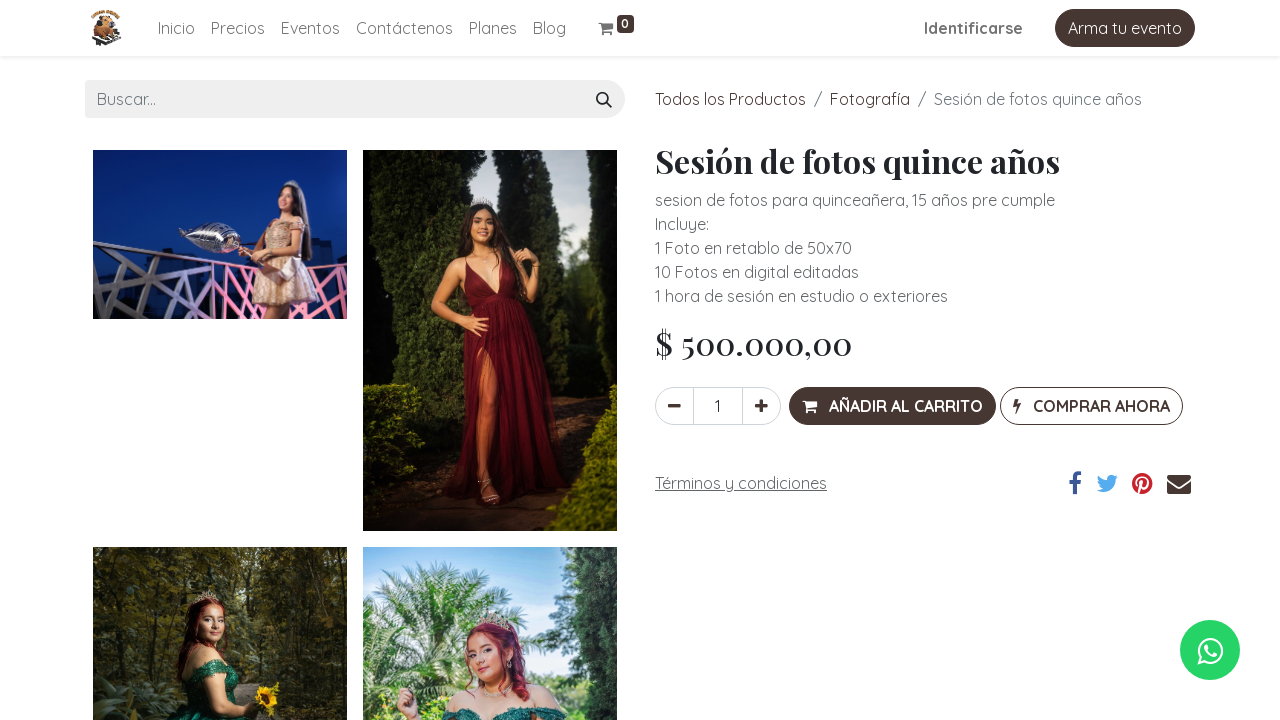

Retrieved all price elements from producto-2
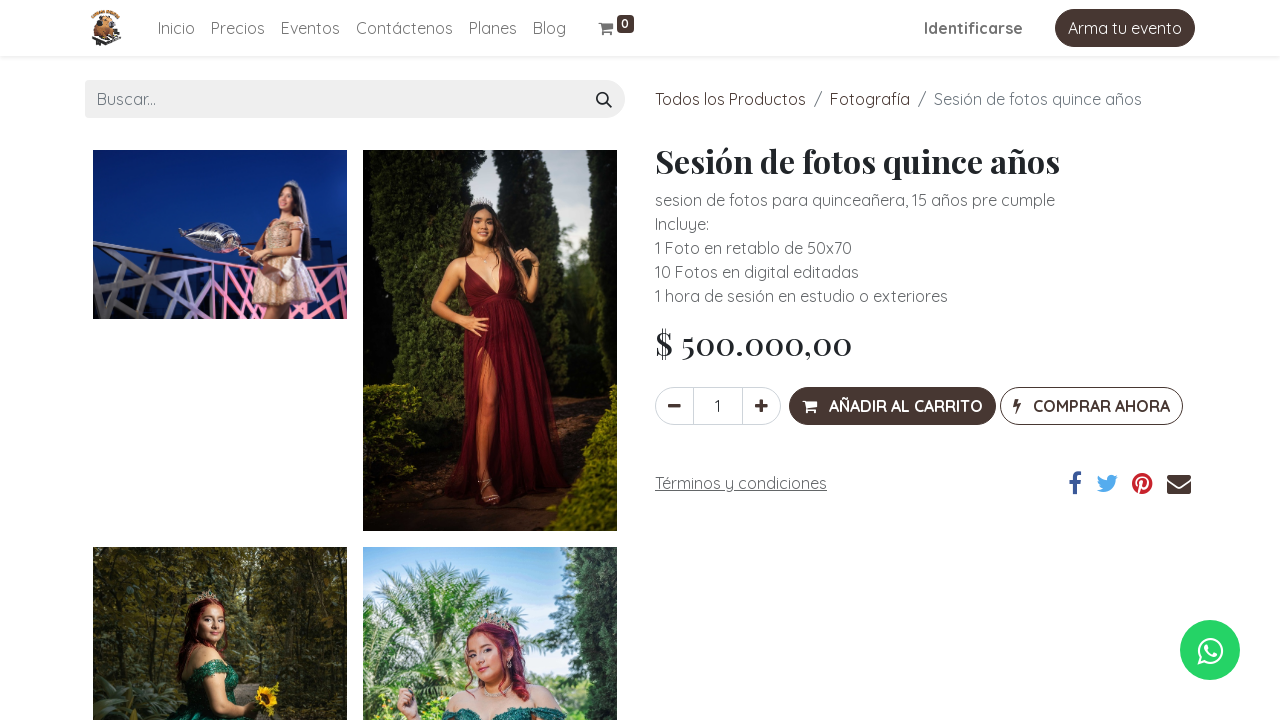

Verified that price elements exist on producto-2
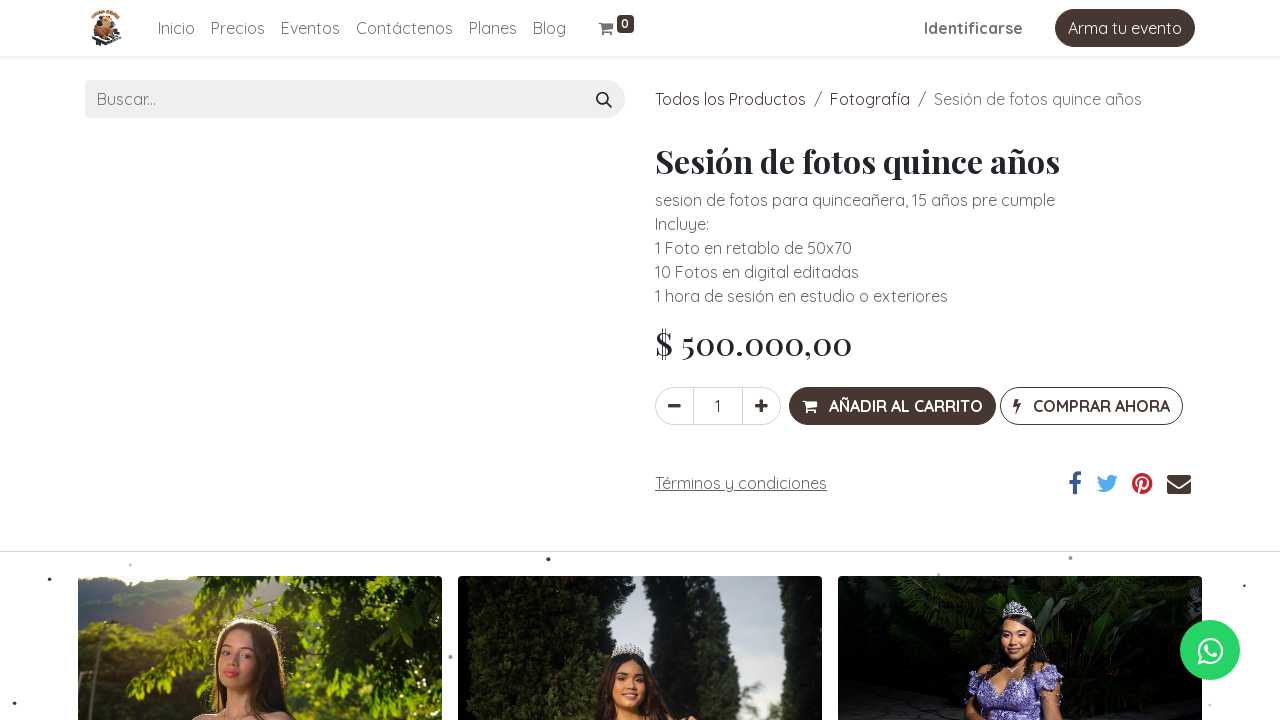

Navigated to producto-3
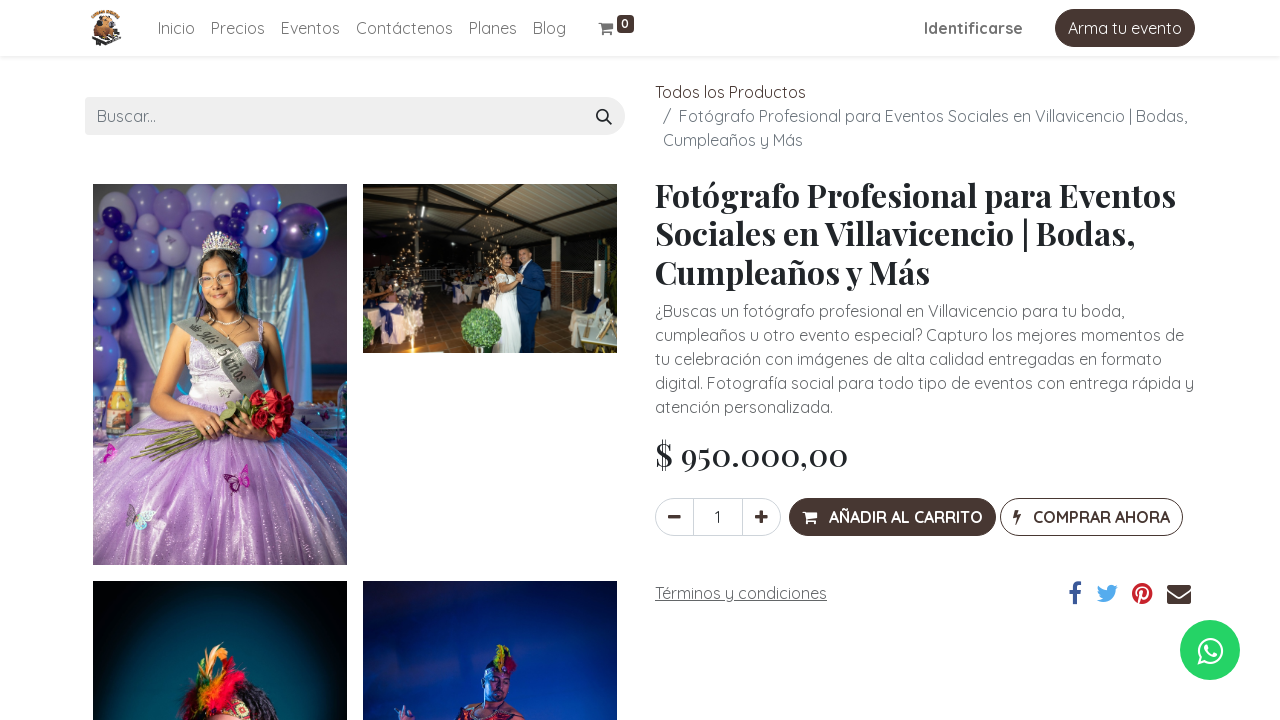

Waited for price elements to load on producto-3
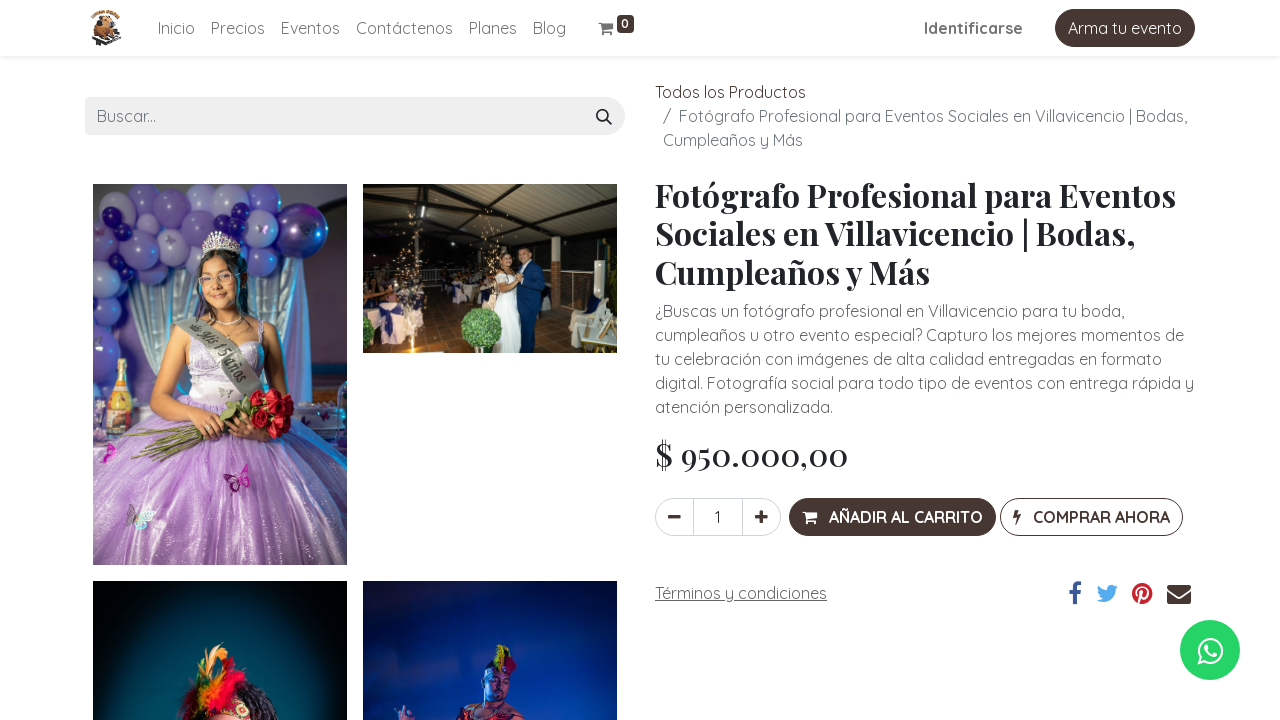

Retrieved all price elements from producto-3
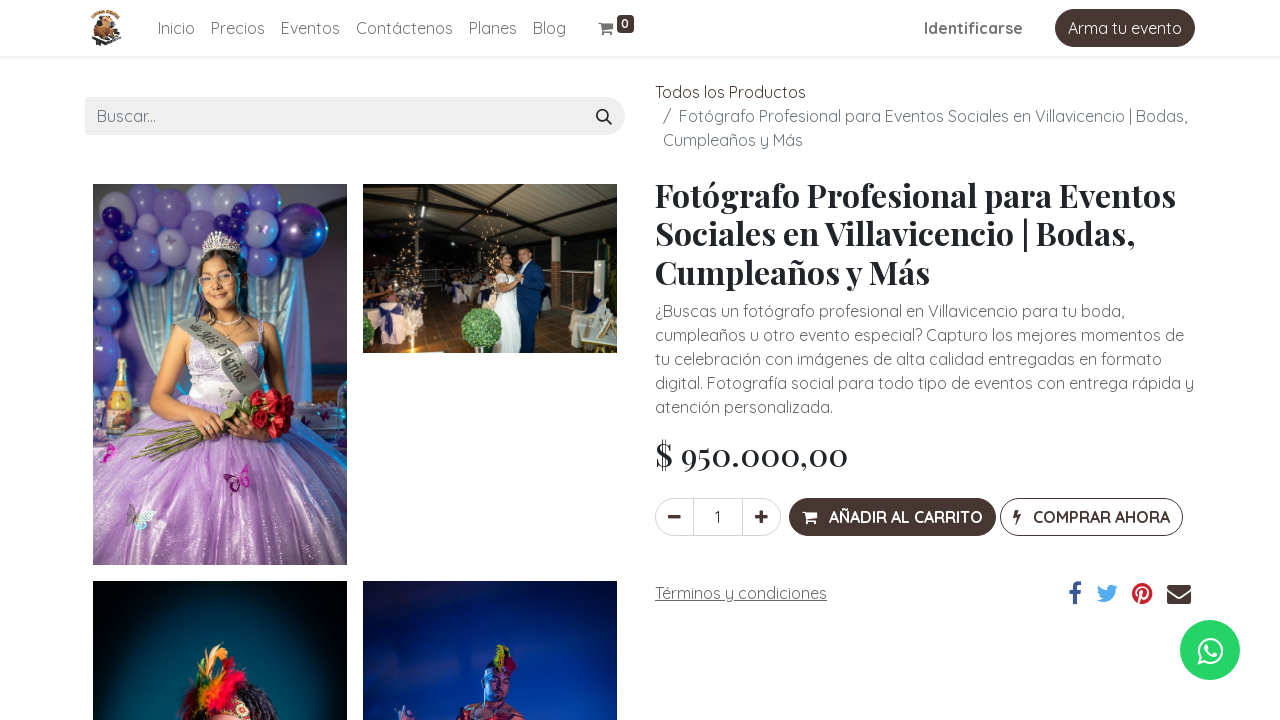

Verified that price elements exist on producto-3
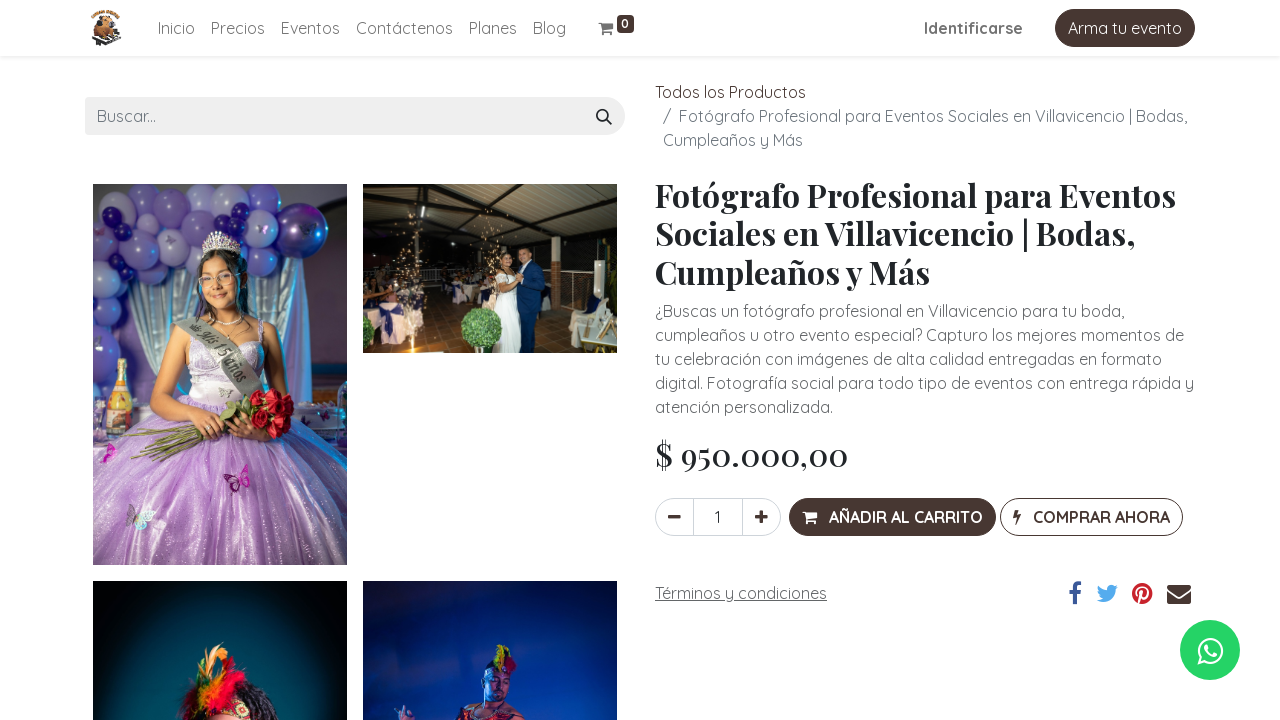

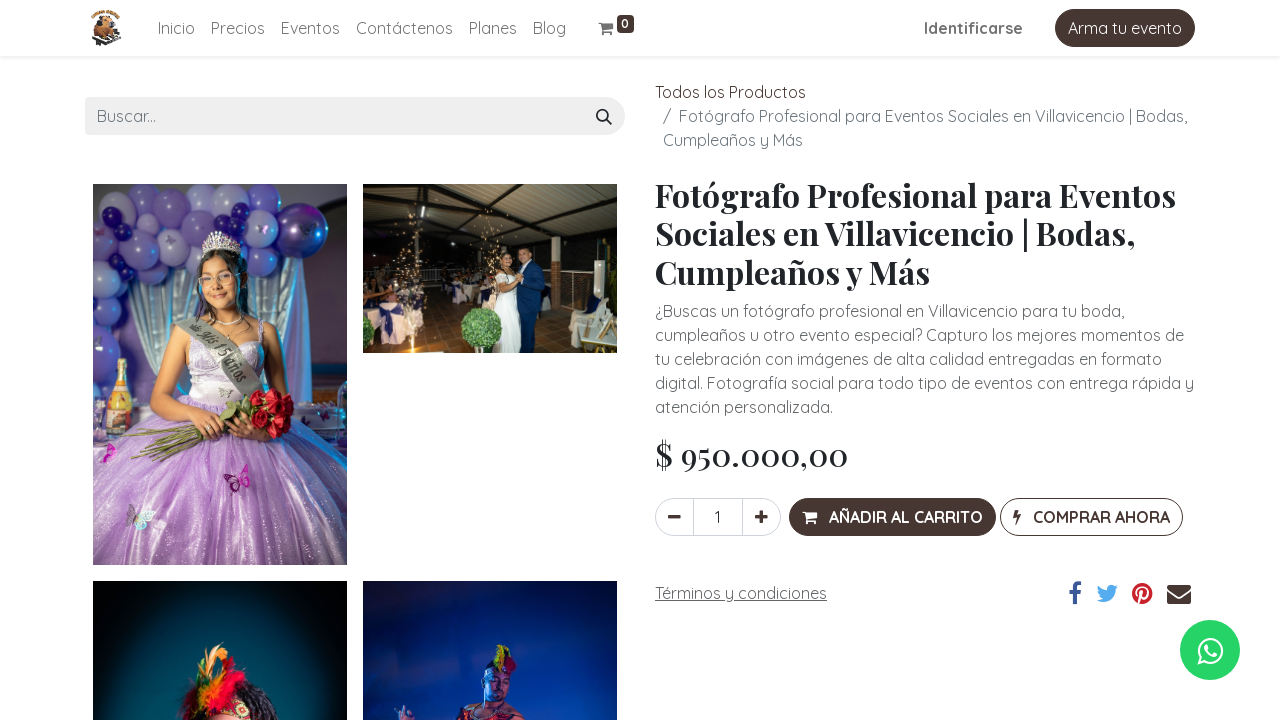